Tests frame interaction by locating a frame by its URL and clicking a button inside it

Starting URL: https://www.leafground.com/frame.xhtml

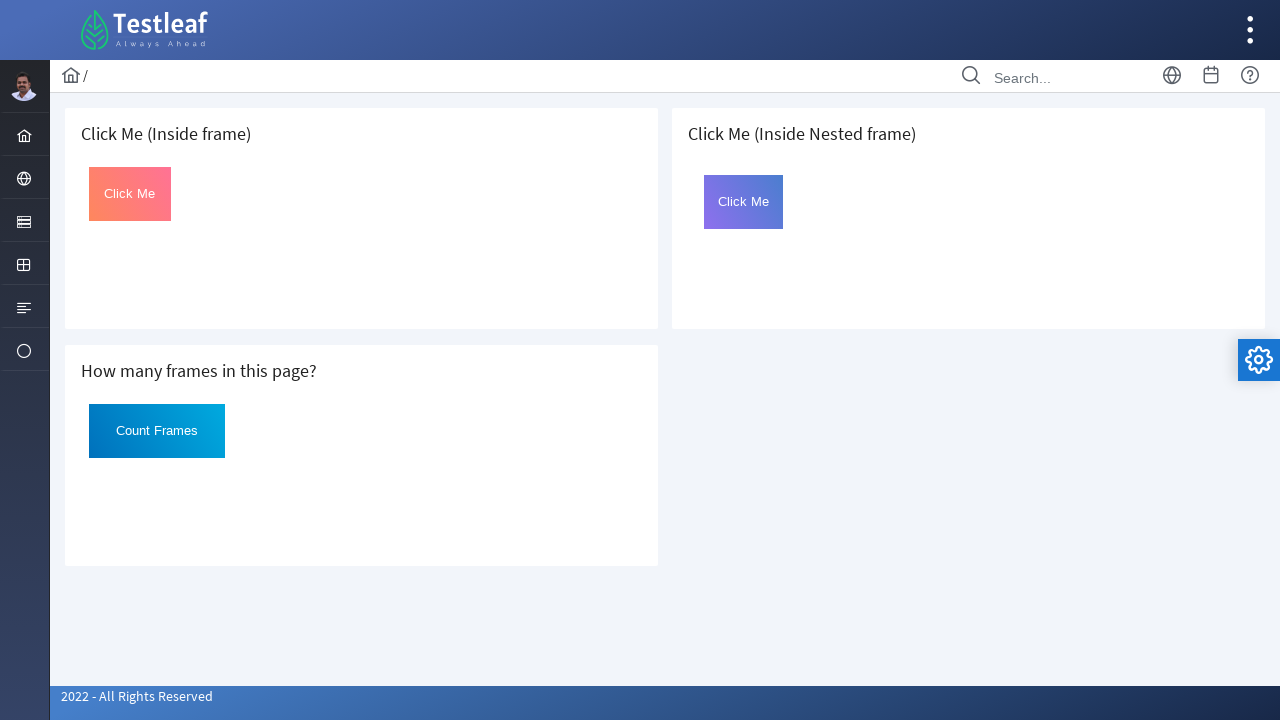

Located frame by URL https://www.leafground.com/default.xhtml
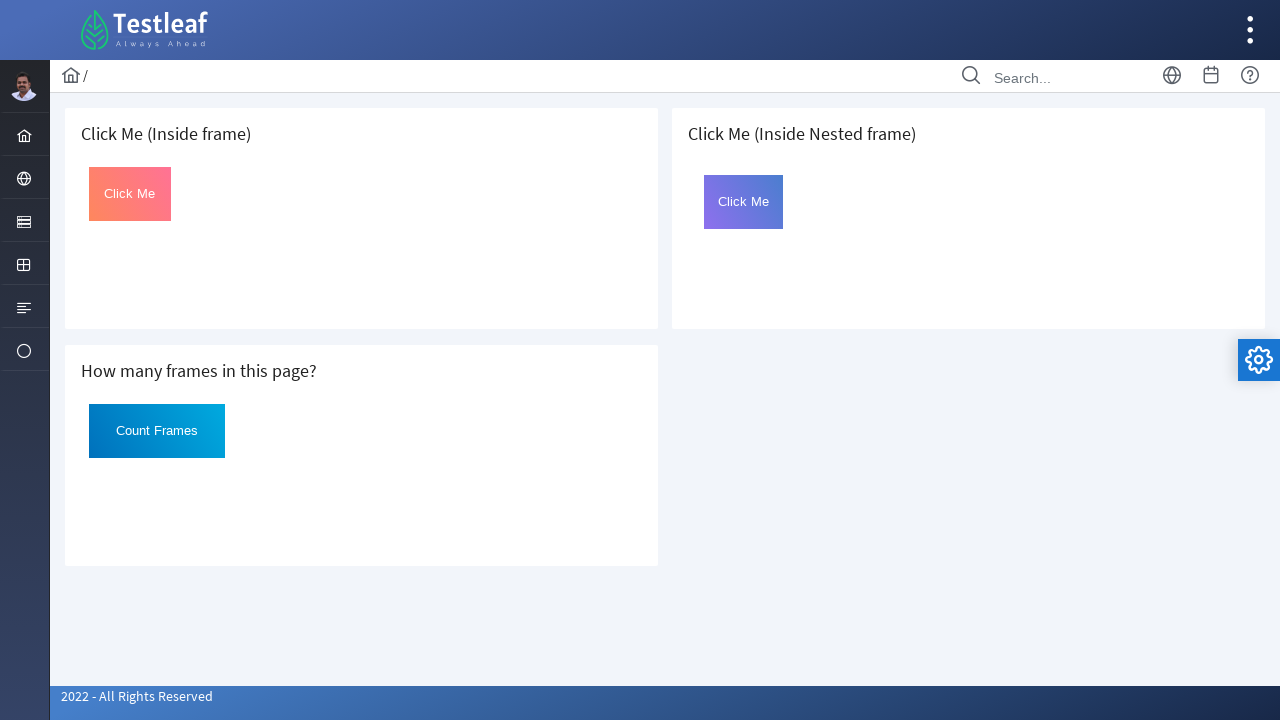

Clicked button with id 'Click' inside the frame at (130, 194) on #Click
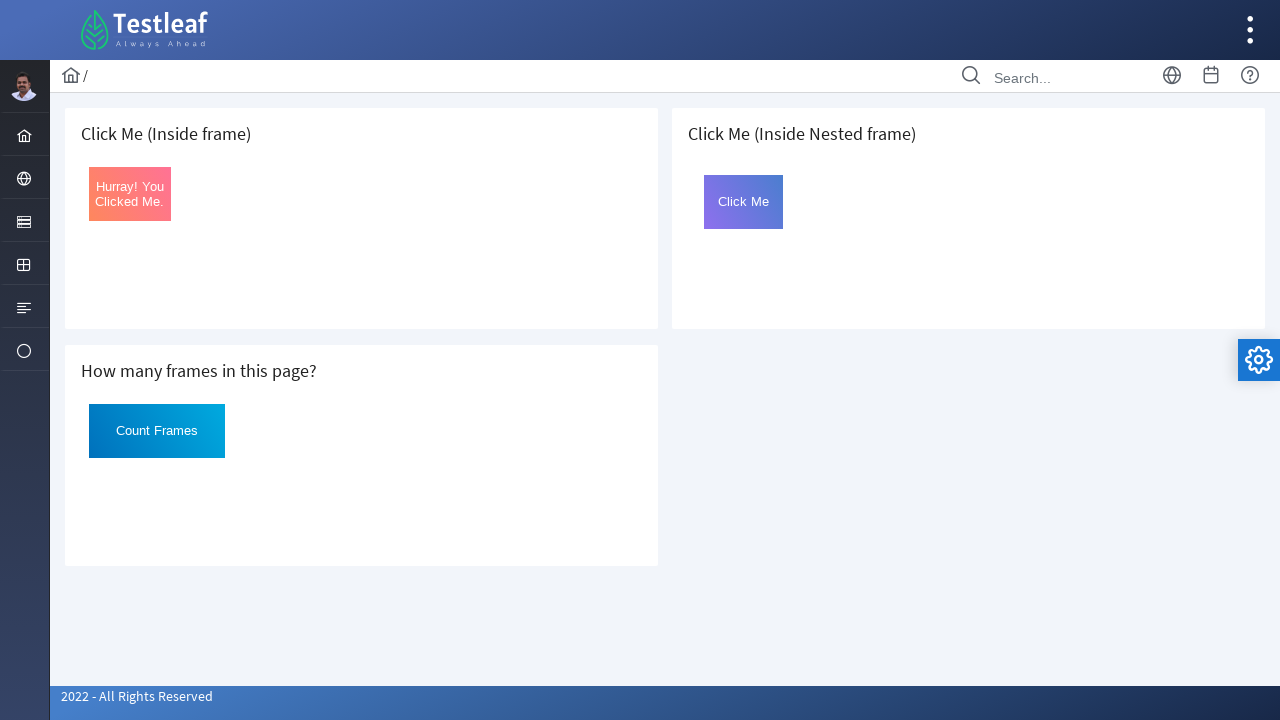

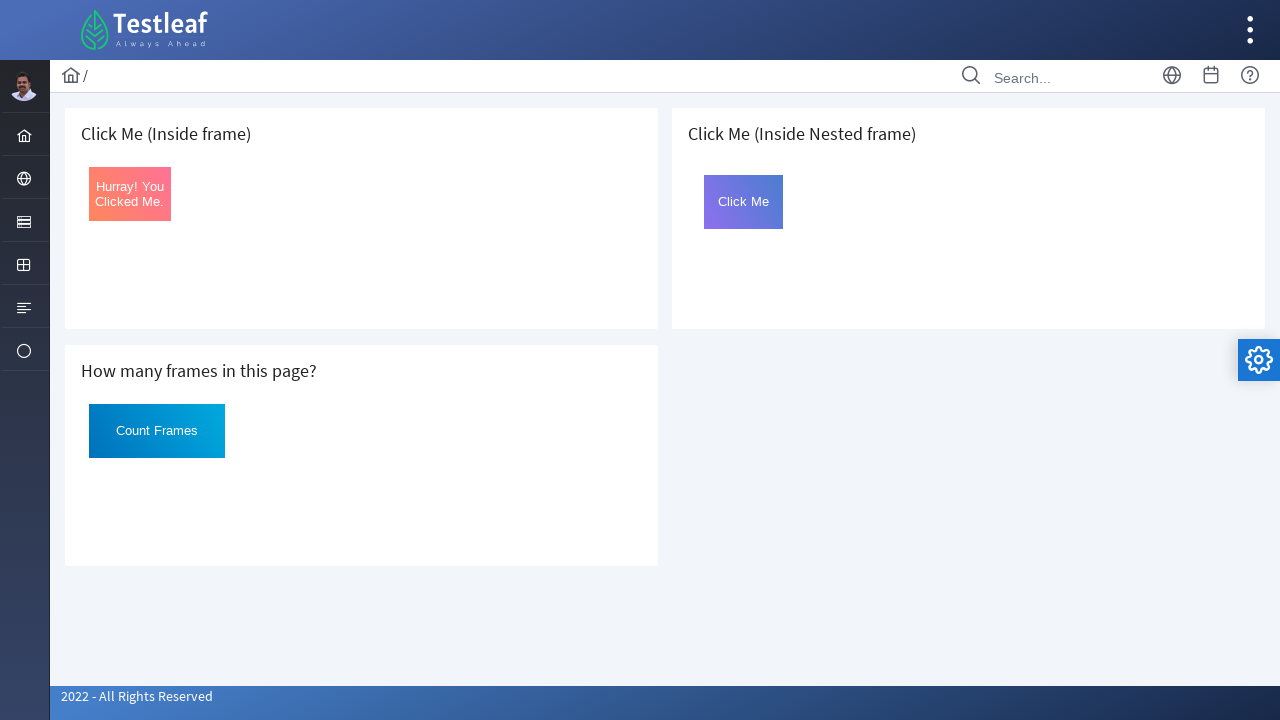